Tests the jQuery UI progressbar demo page by switching to an iframe and clicking the download button

Starting URL: https://jqueryui.com/progressbar/#download

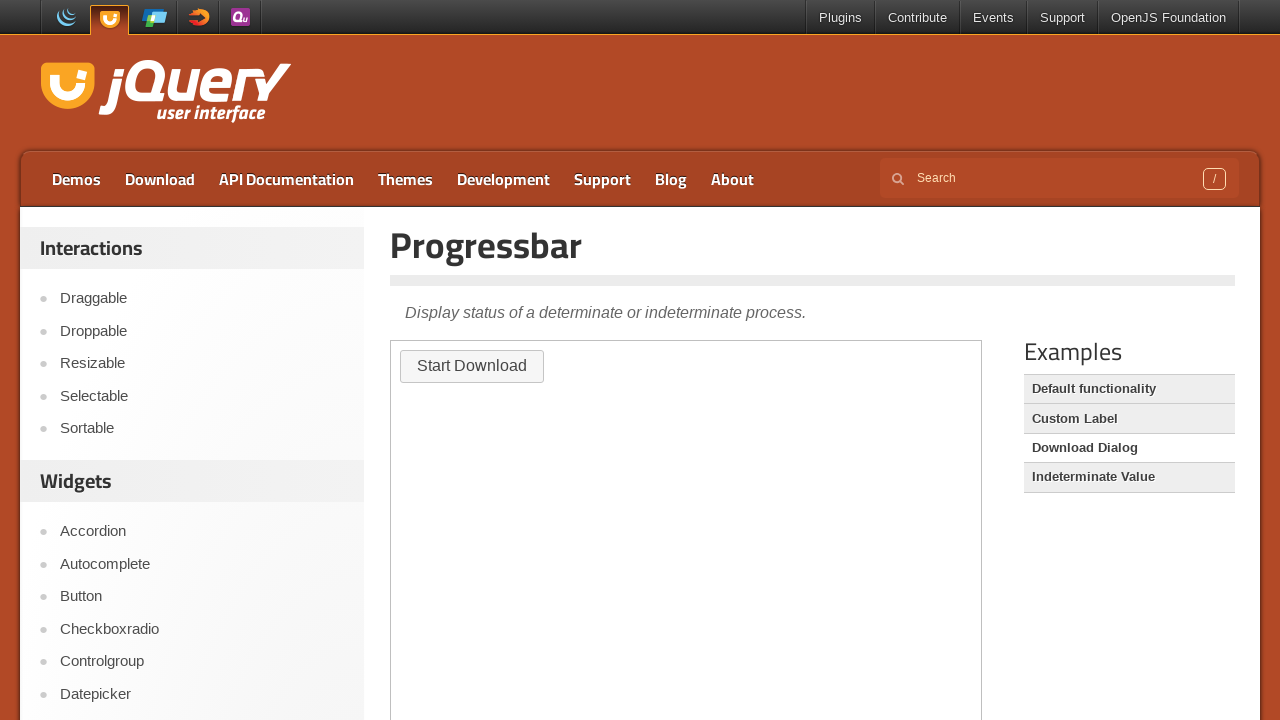

Located the first iframe on the page
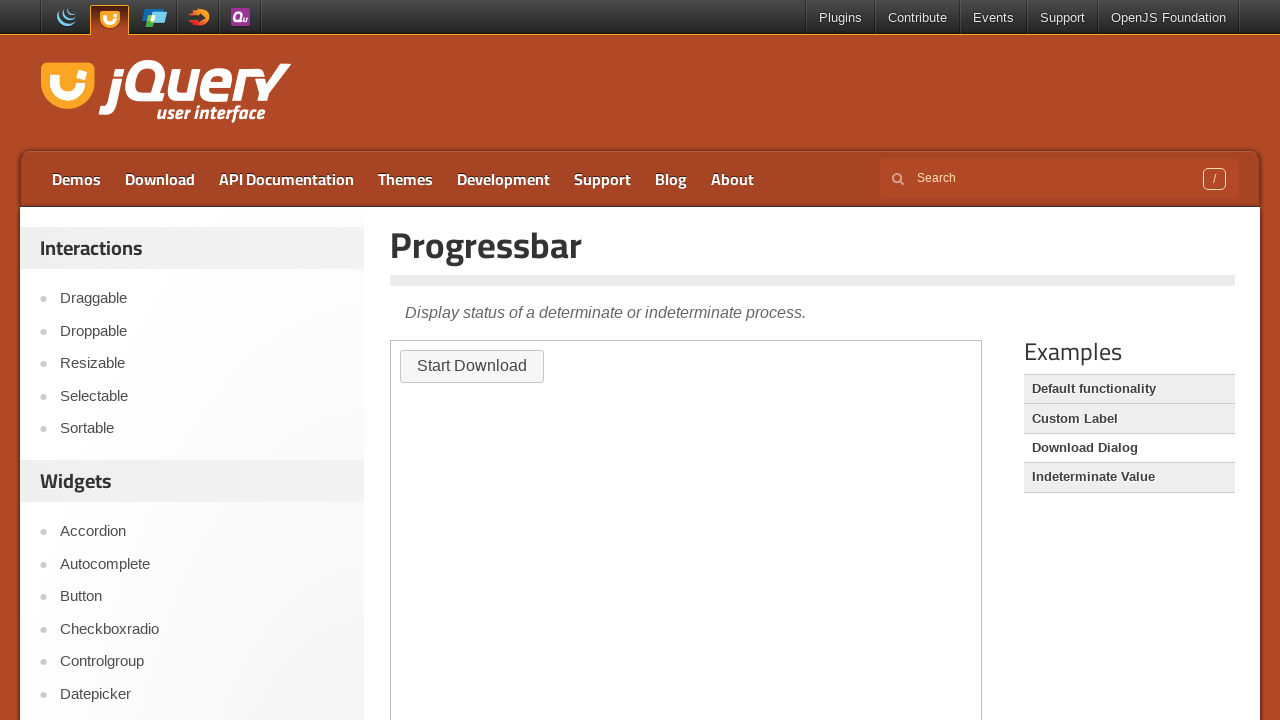

Clicked the download button in the progressbar demo iframe at (472, 366) on iframe >> nth=0 >> internal:control=enter-frame >> #downloadButton
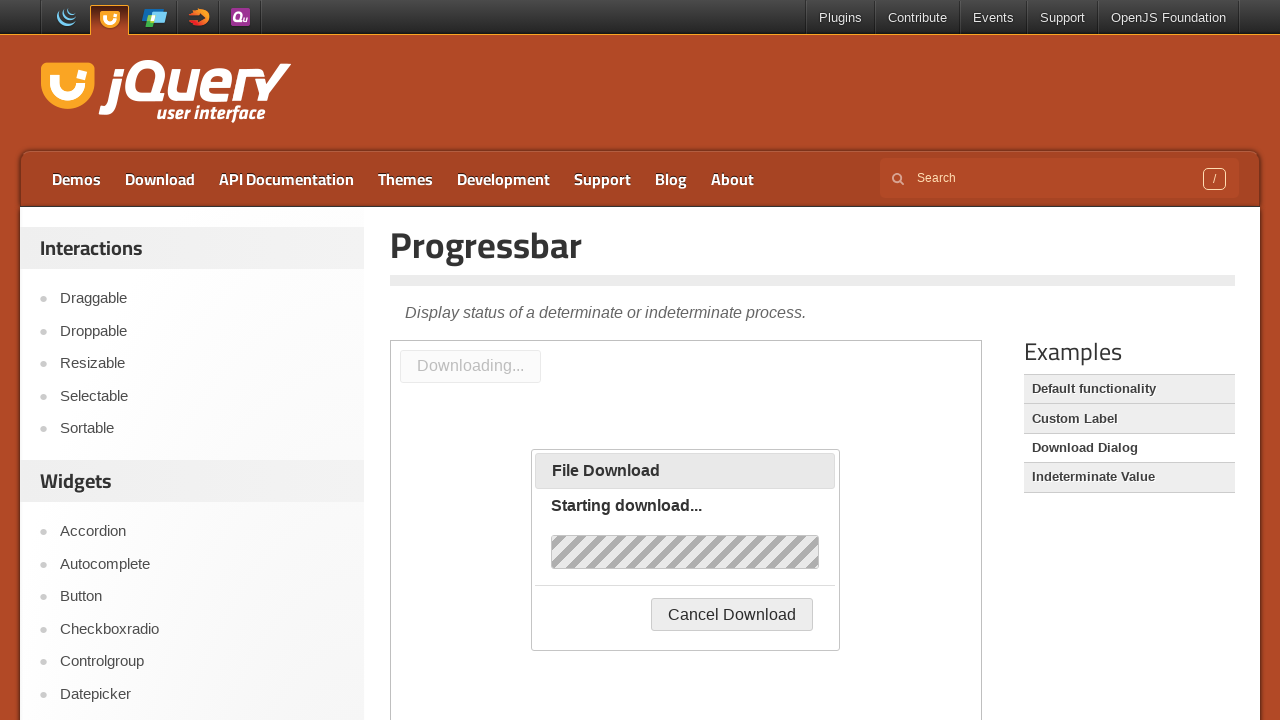

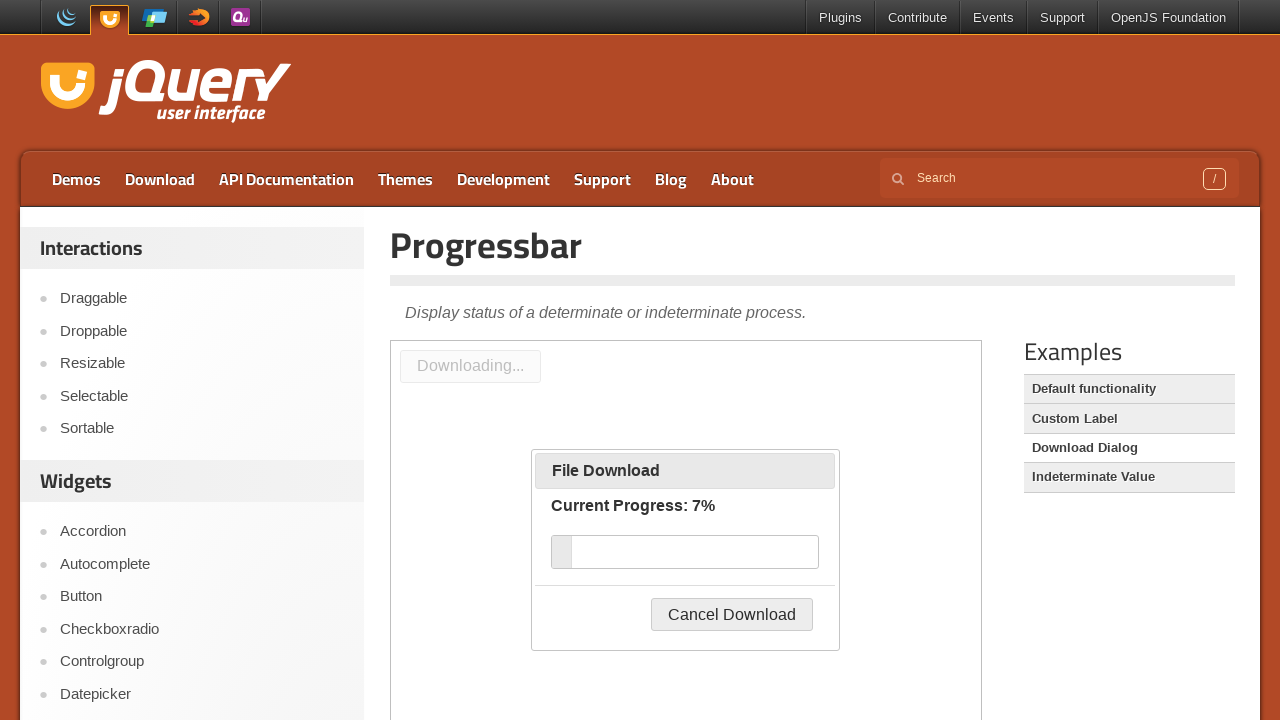